Tests checkbox functionality by navigating to a checkboxes page, finding all checkbox elements, and verifying their checked/selected states using different approaches.

Starting URL: http://the-internet.herokuapp.com/checkboxes

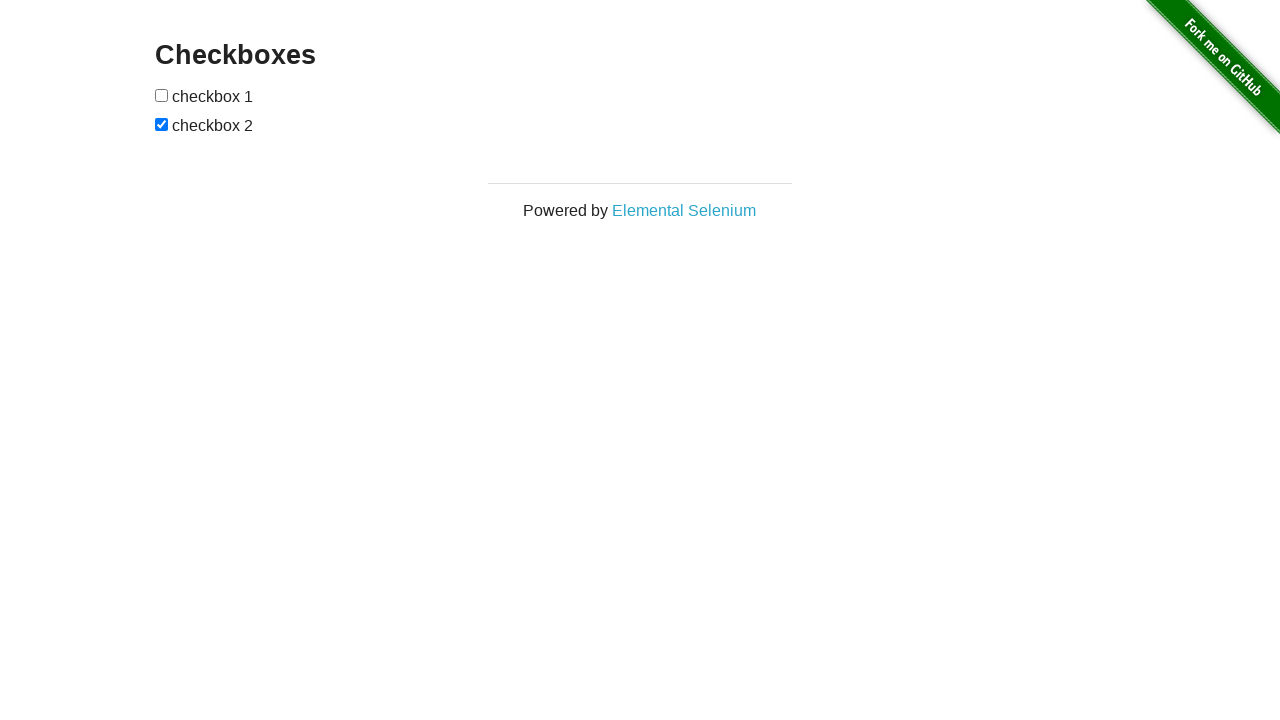

Waited for checkbox elements to load on the page
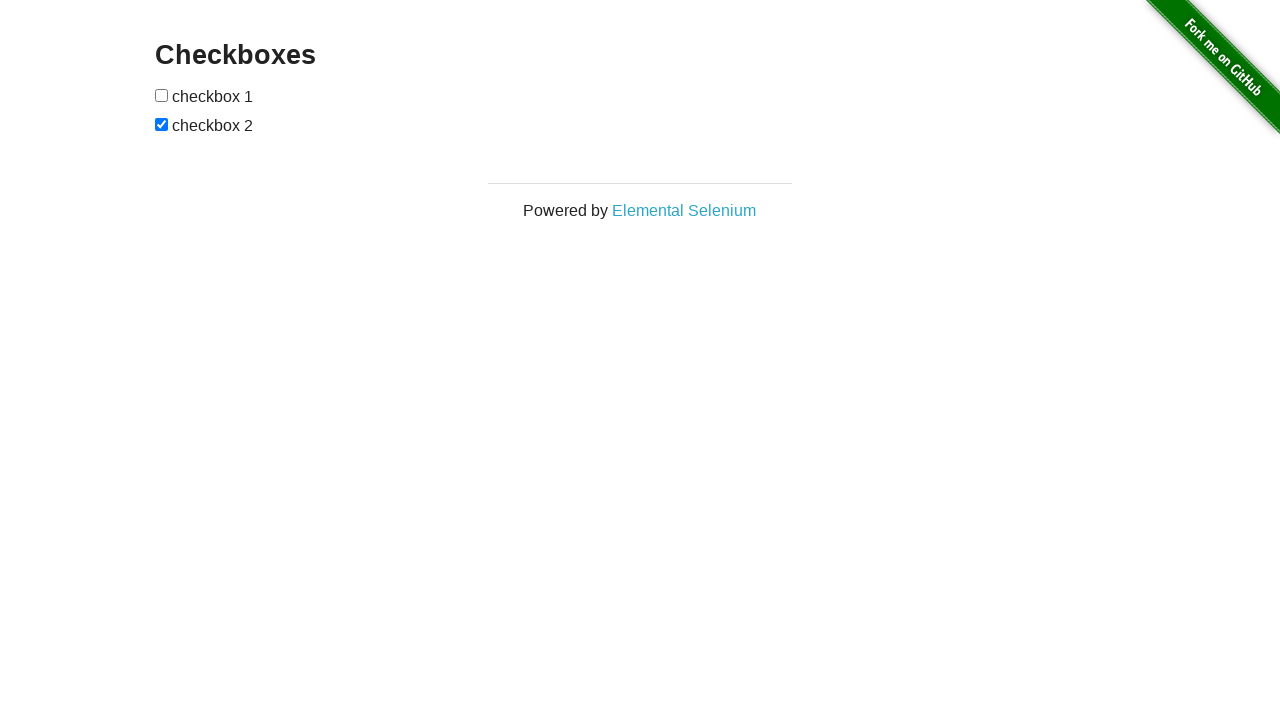

Located all checkbox elements on the page
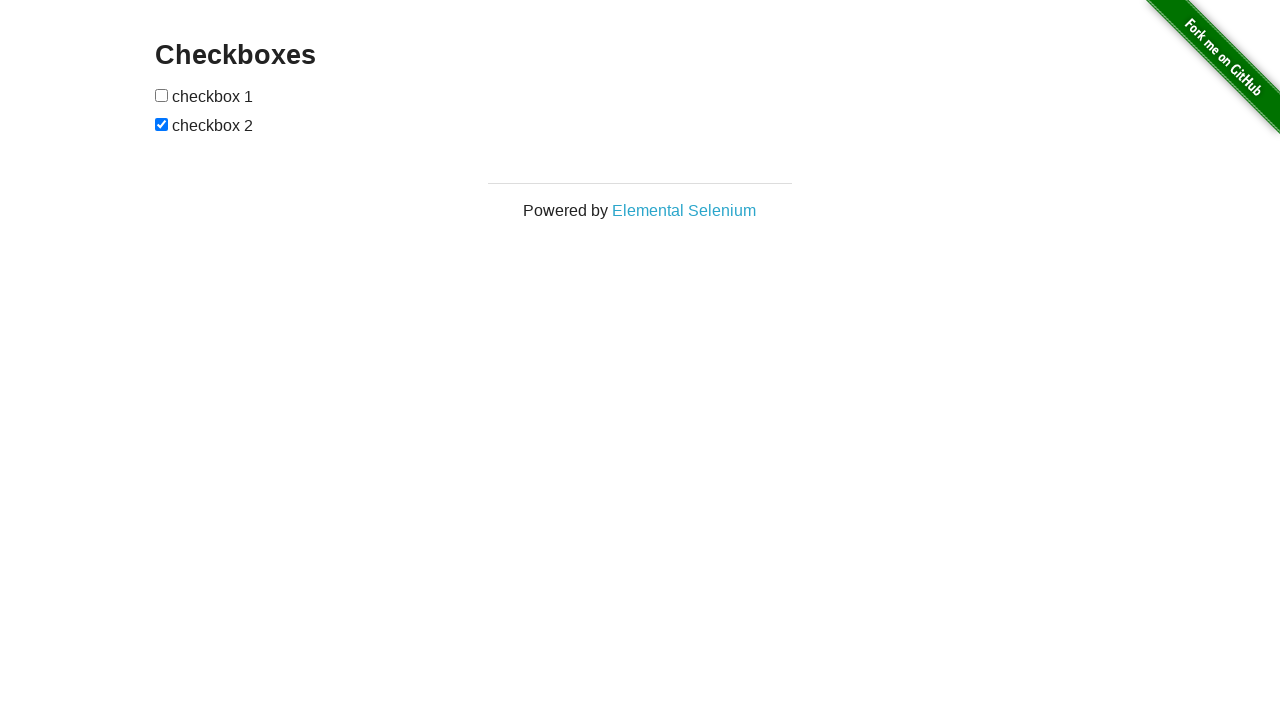

Retrieved the first checkbox element
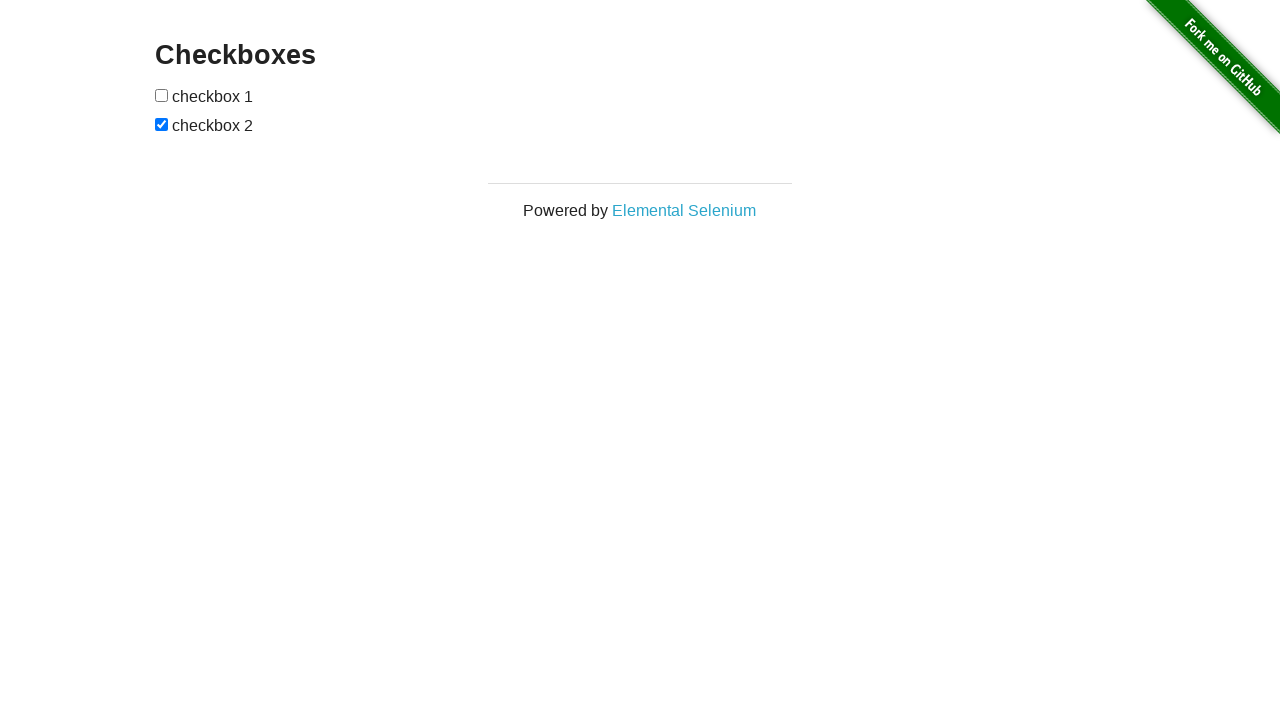

Verified that the first checkbox is not checked
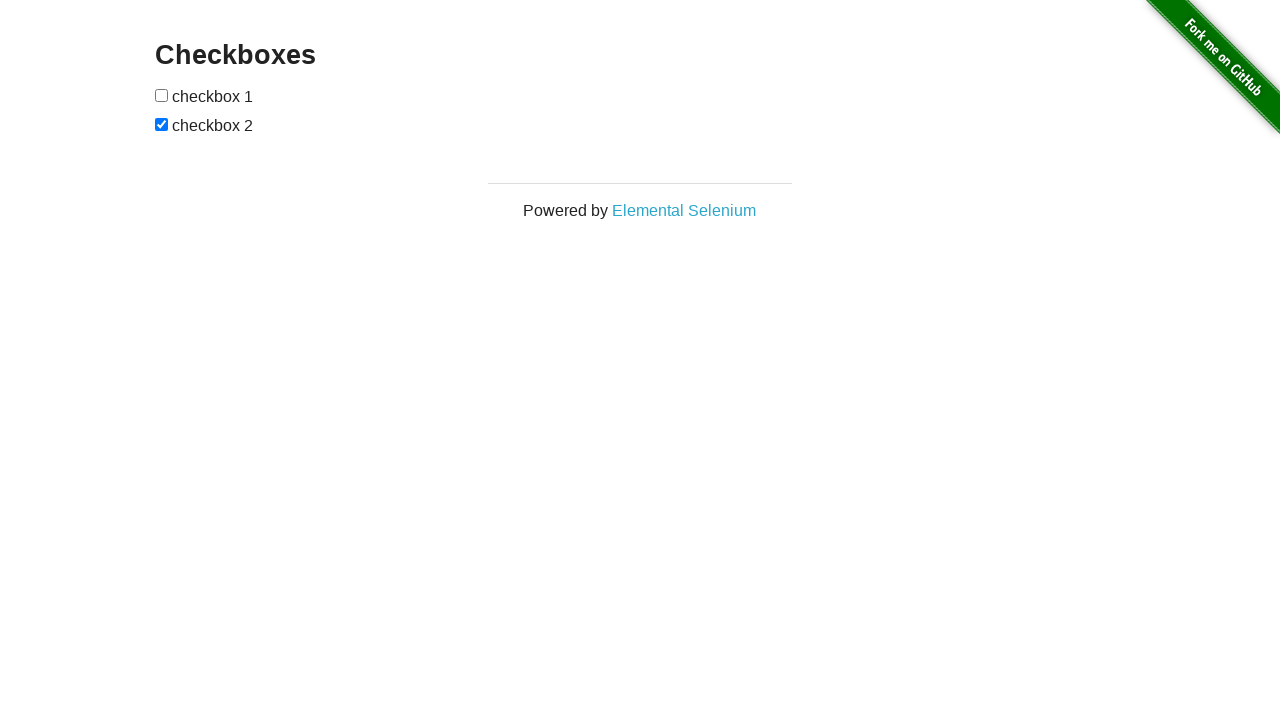

Retrieved the second checkbox element
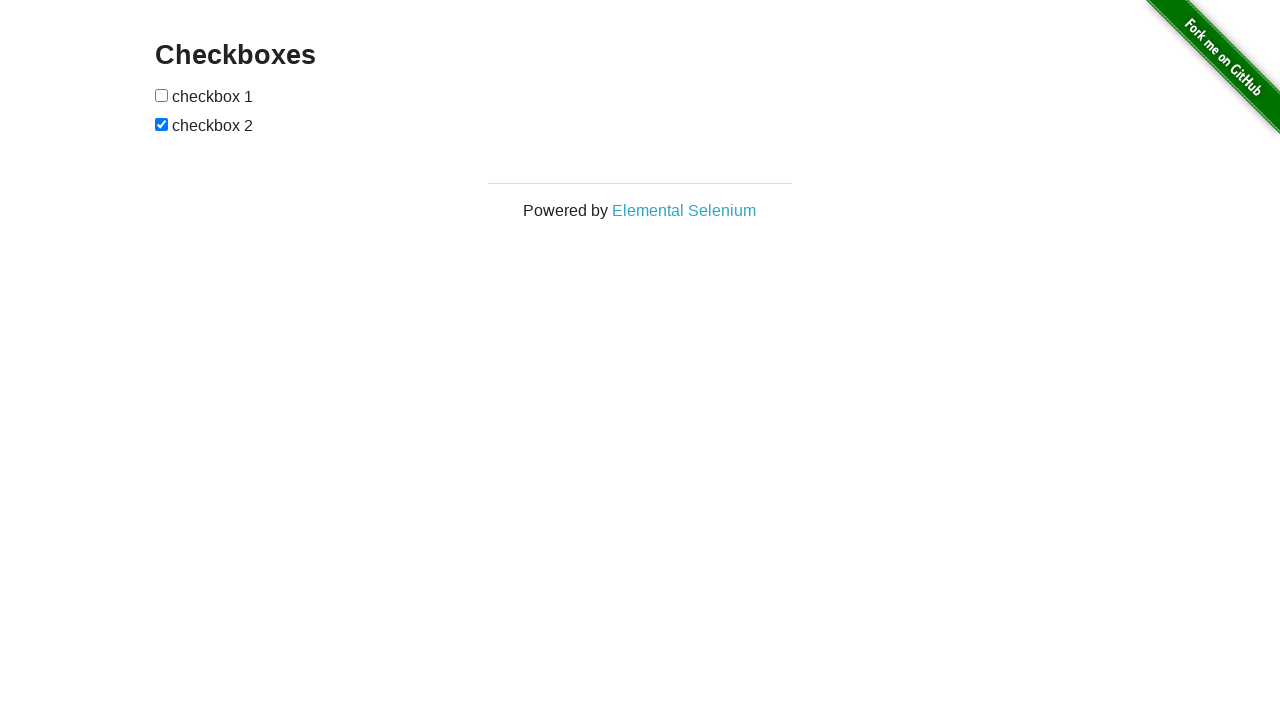

Verified that the second checkbox is checked
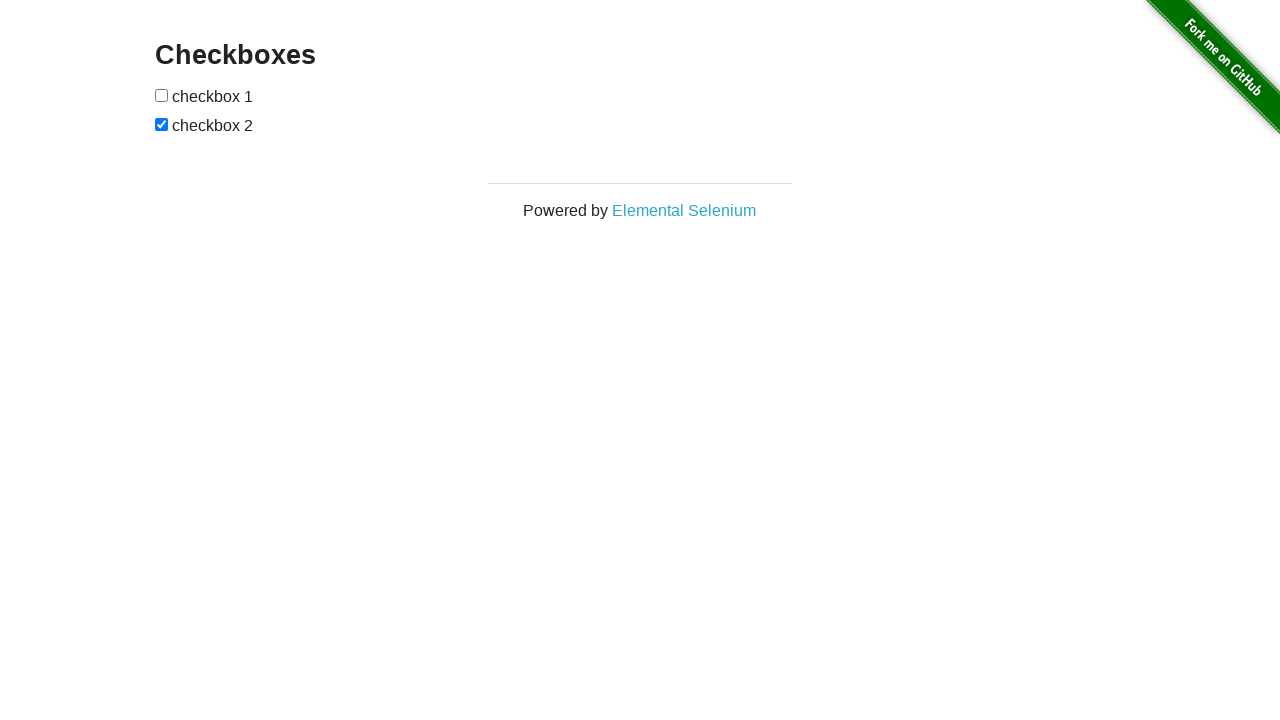

Clicked the first checkbox to check it at (162, 95) on input[type="checkbox"] >> nth=0
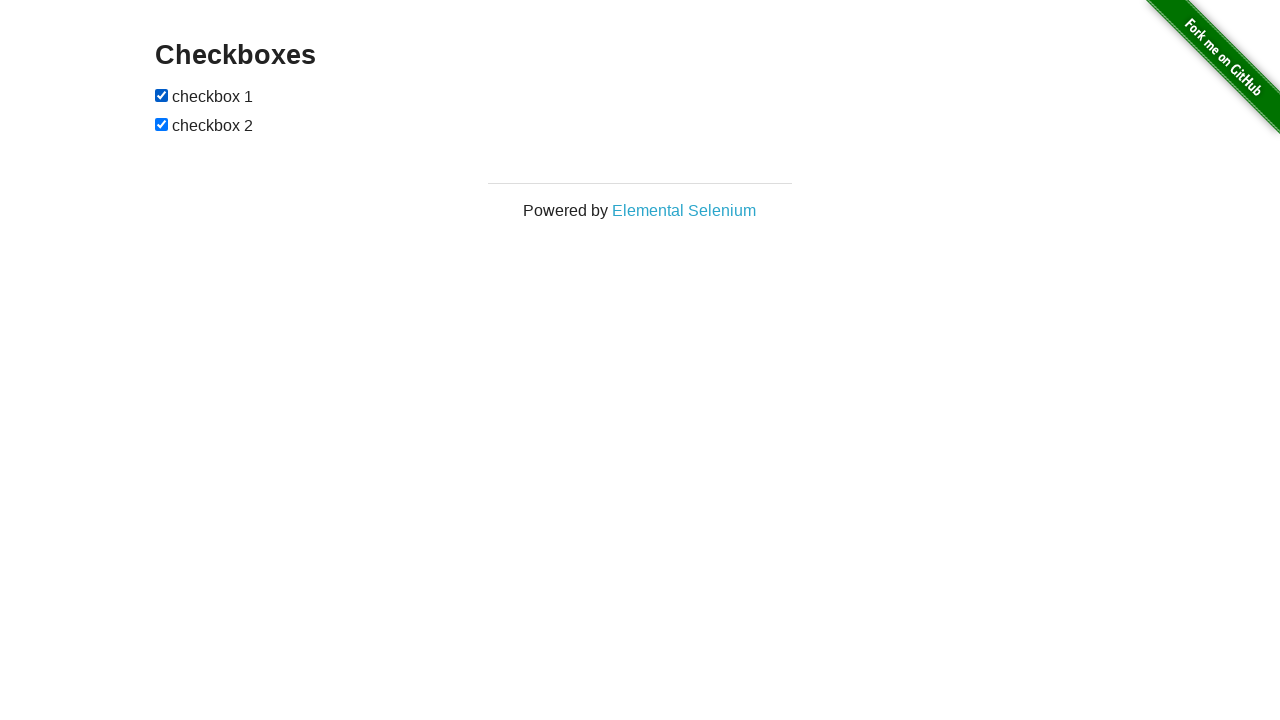

Verified that the first checkbox is now checked
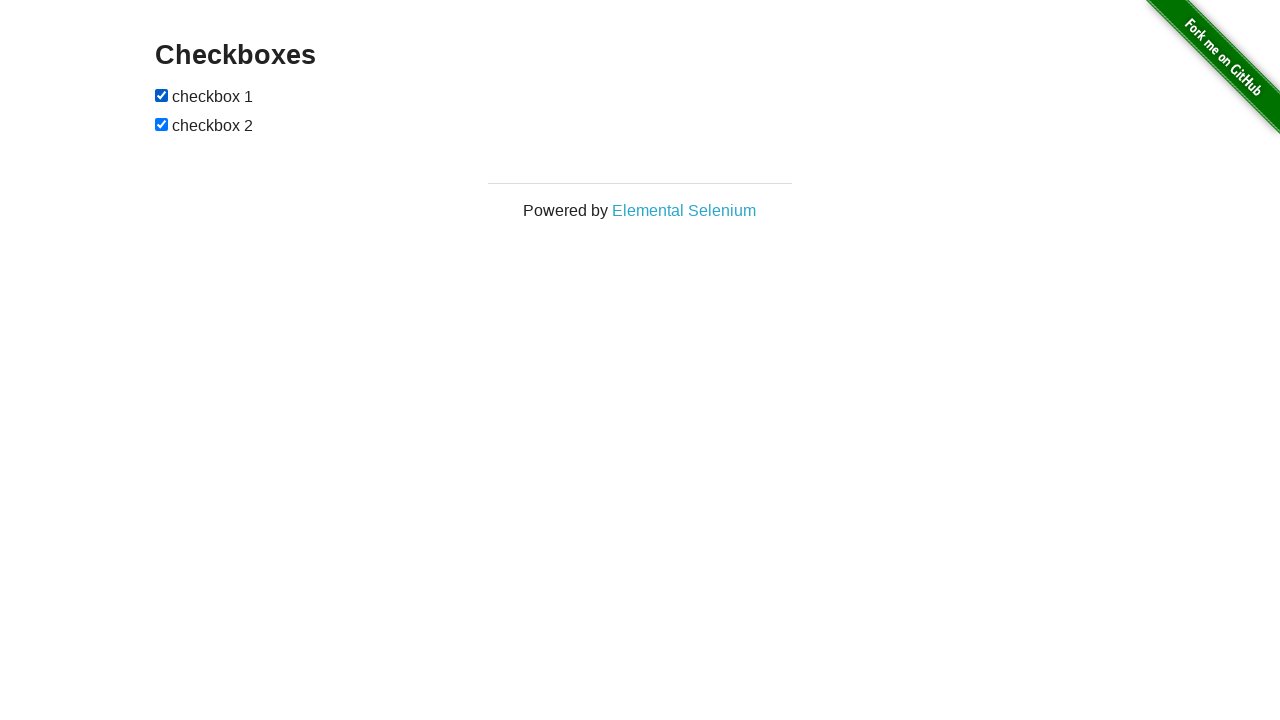

Clicked the second checkbox to uncheck it at (162, 124) on input[type="checkbox"] >> nth=1
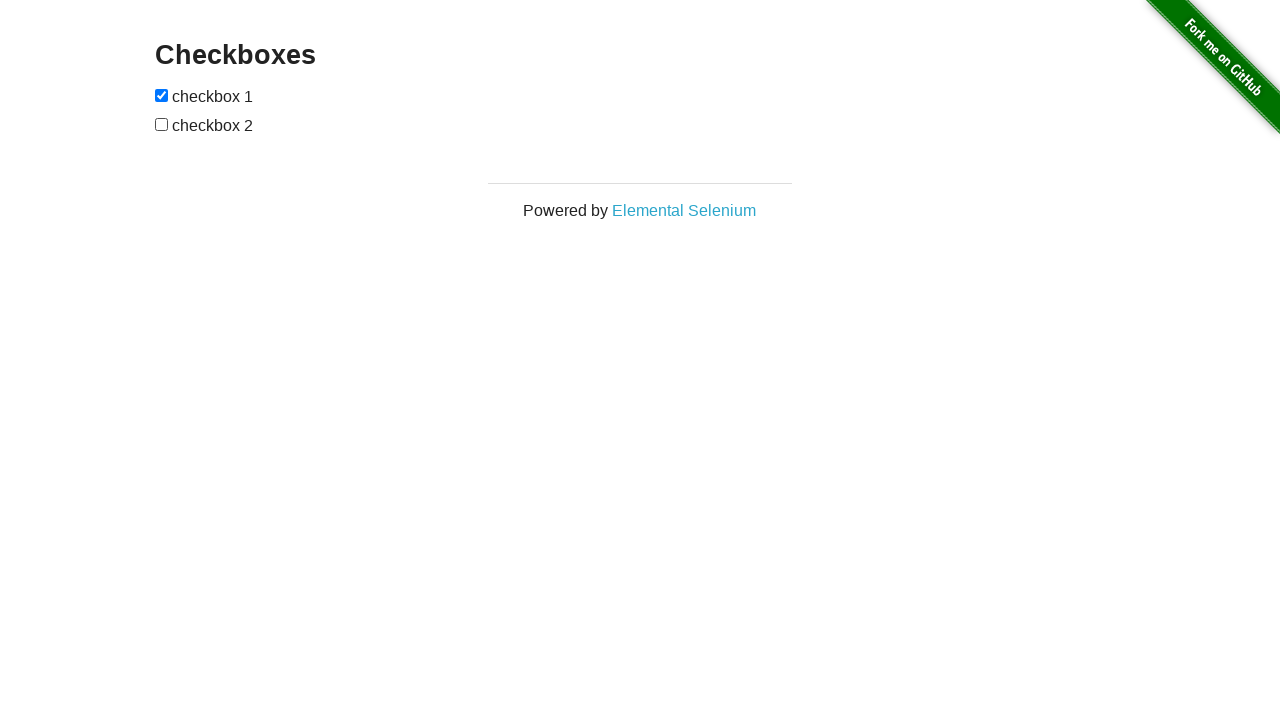

Verified that the second checkbox is now unchecked
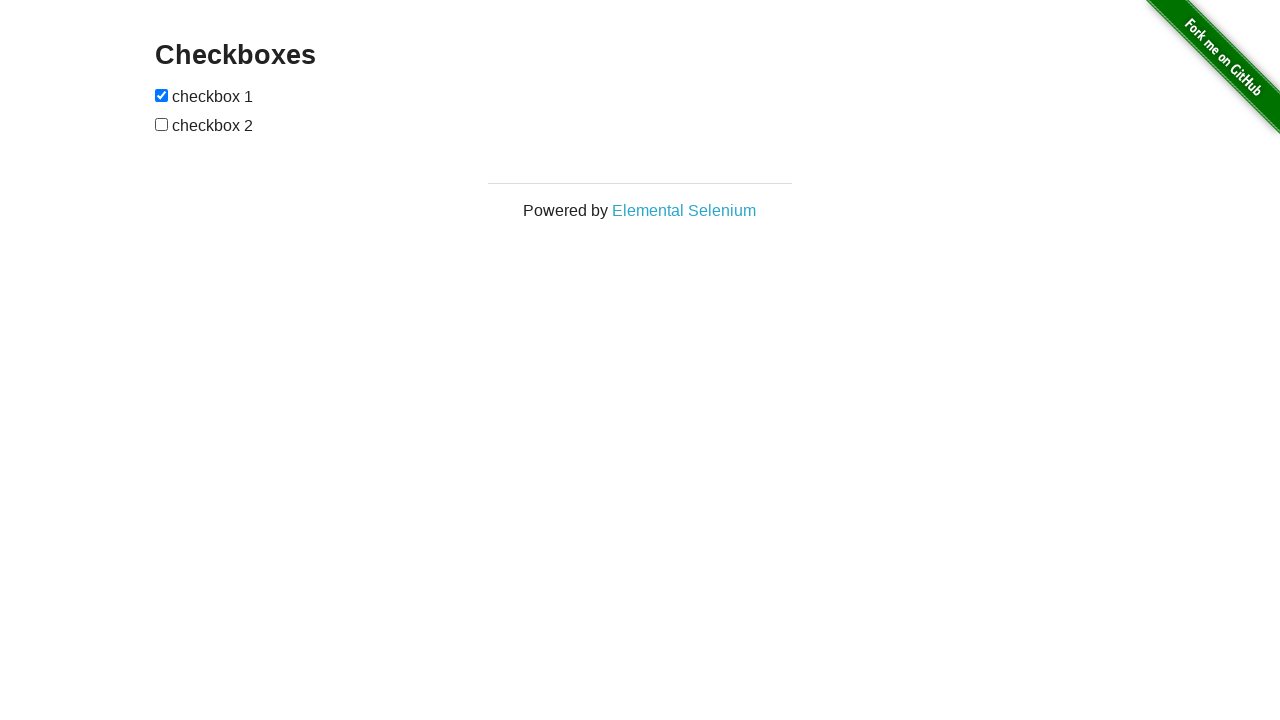

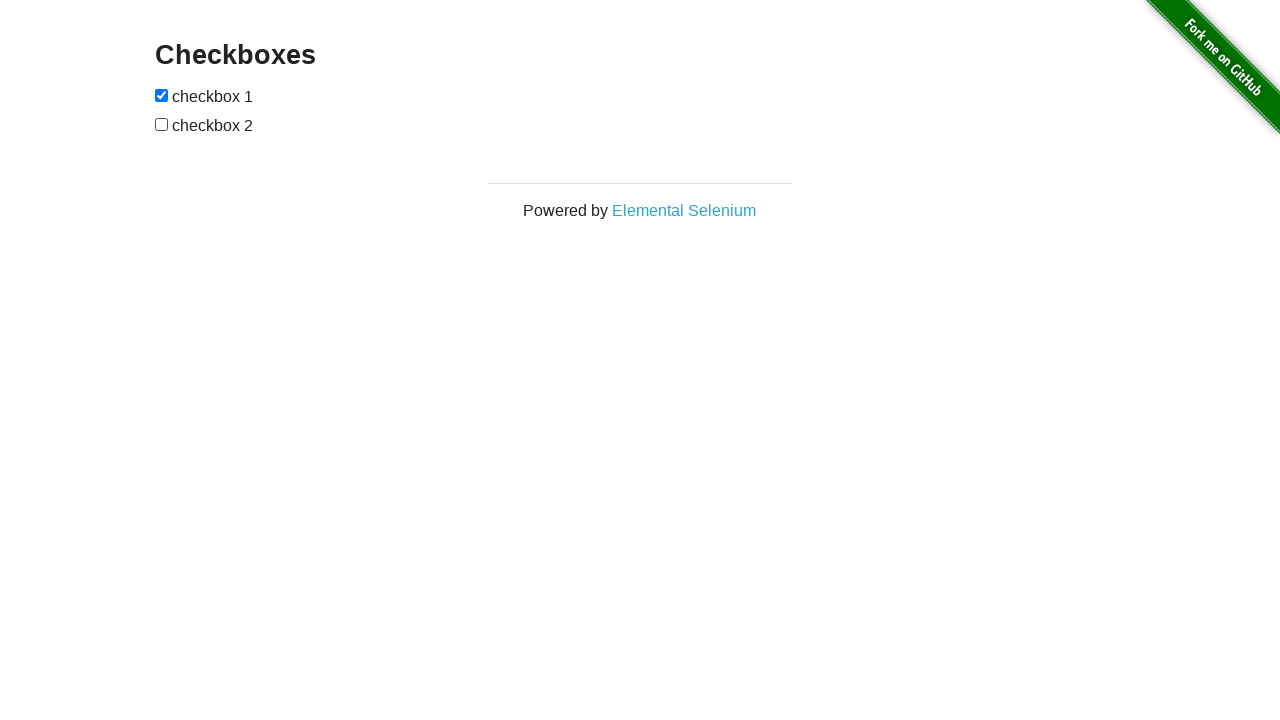